Navigates to the Korea Financial Investment Association bond information page and clicks the search/query button to load bond pricing data.

Starting URL: https://www.kofiabond.or.kr/websquare/websquare.html?w2xPath=/xml/bondint/lastrop/BISLastAskPrcDay.xml&divisionId=MBIS01010010000000&divisionNm=%25EC%259D%25BC%25EC%259E%2590%25EB%25B3%2584&tabIdx=1&w2xHome=/xml/&w2xDocumentRoot=

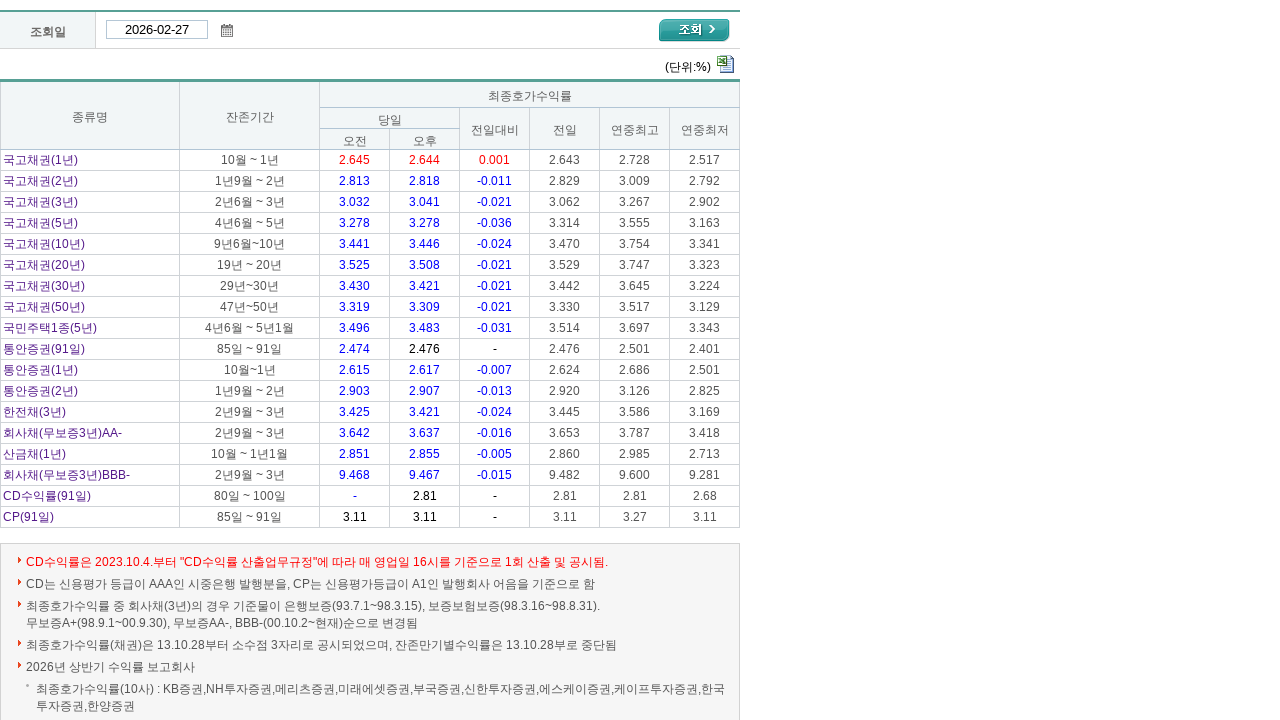

Clicked the '조회' (Query/Search) link to load bond pricing data at (694, 30) on internal:role=link[name="조회"i]
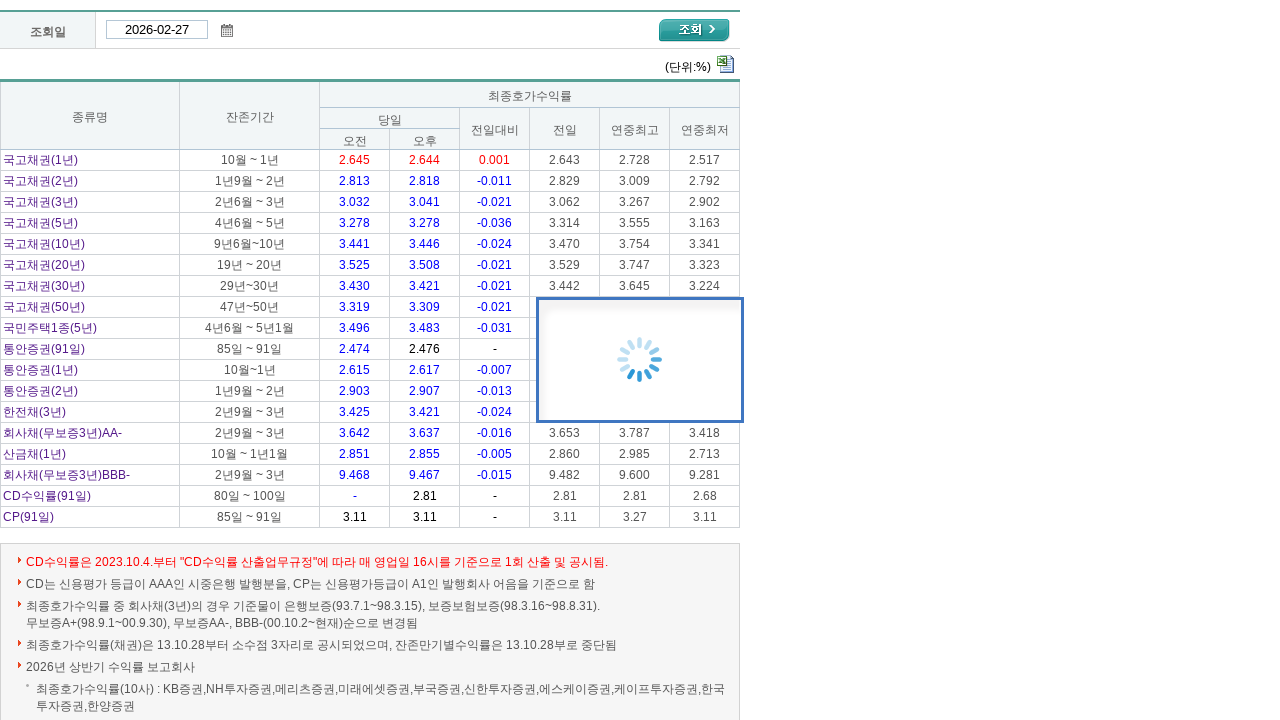

Bond pricing data table loaded successfully
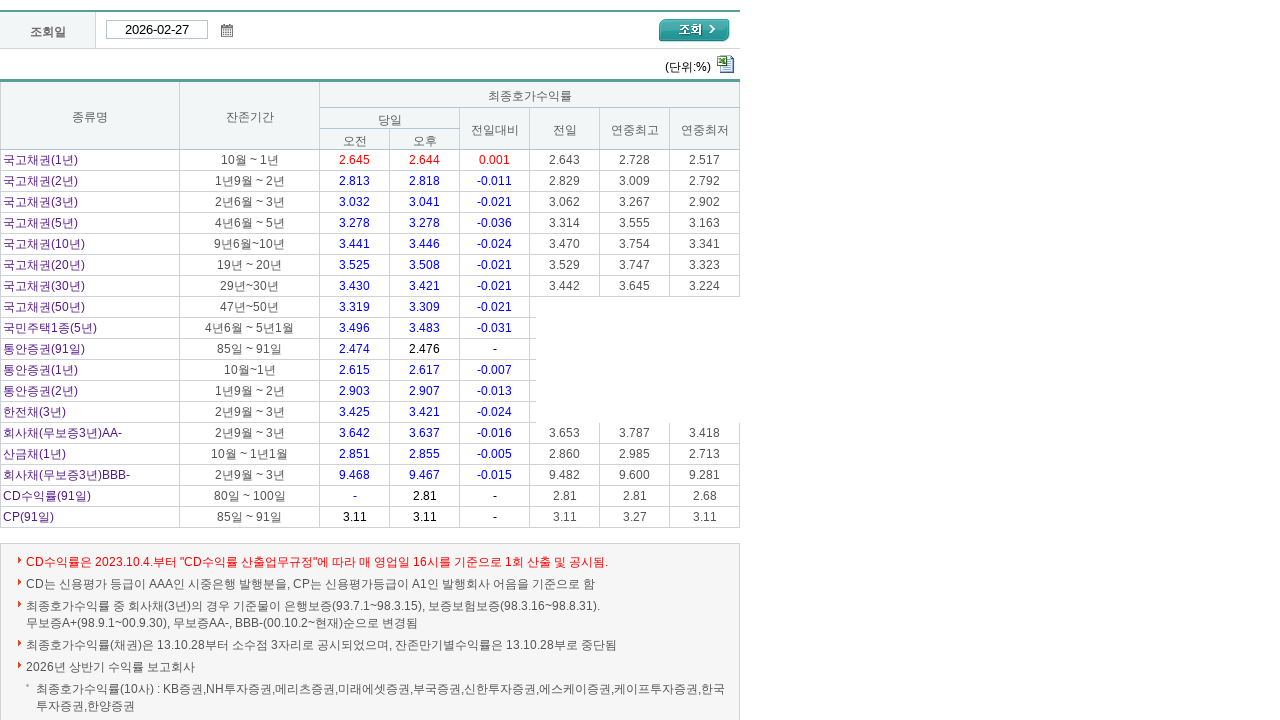

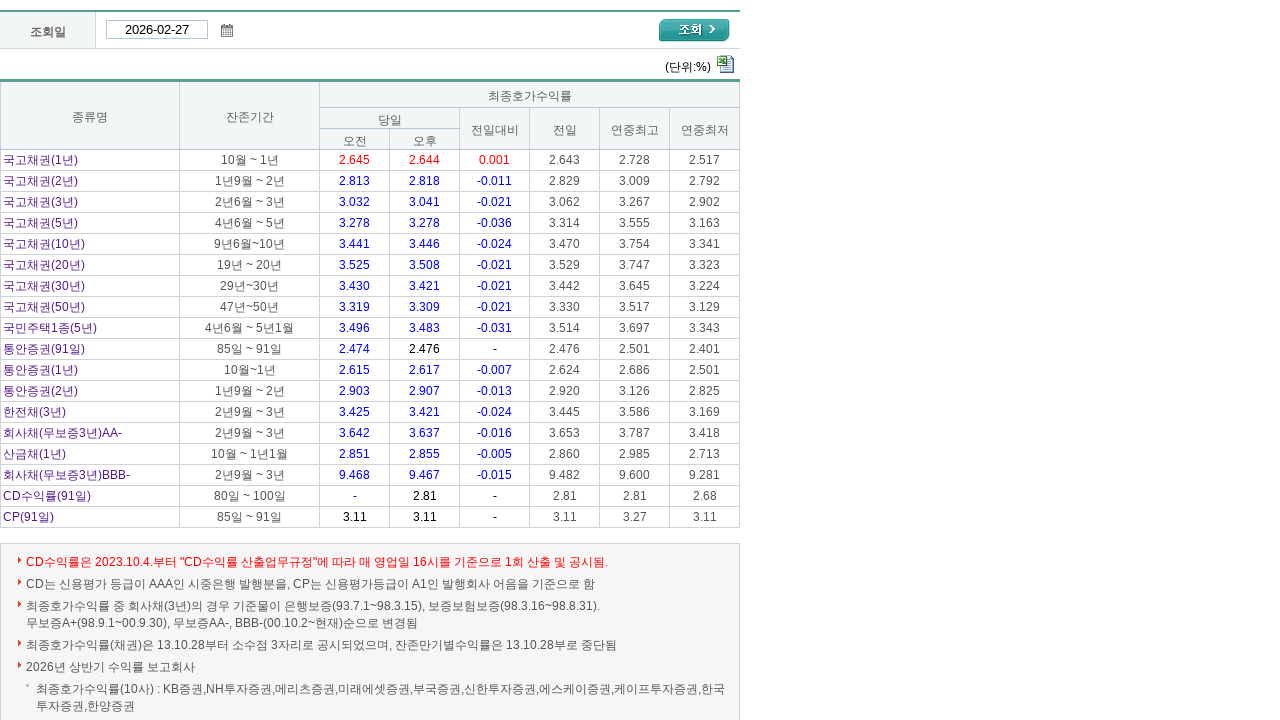